Tests JavaScript scroll functionality by scrolling down to the "CYDEO" link at the bottom of the page, then scrolling back up to the "Home" link.

Starting URL: https://practice.cydeo.com/large

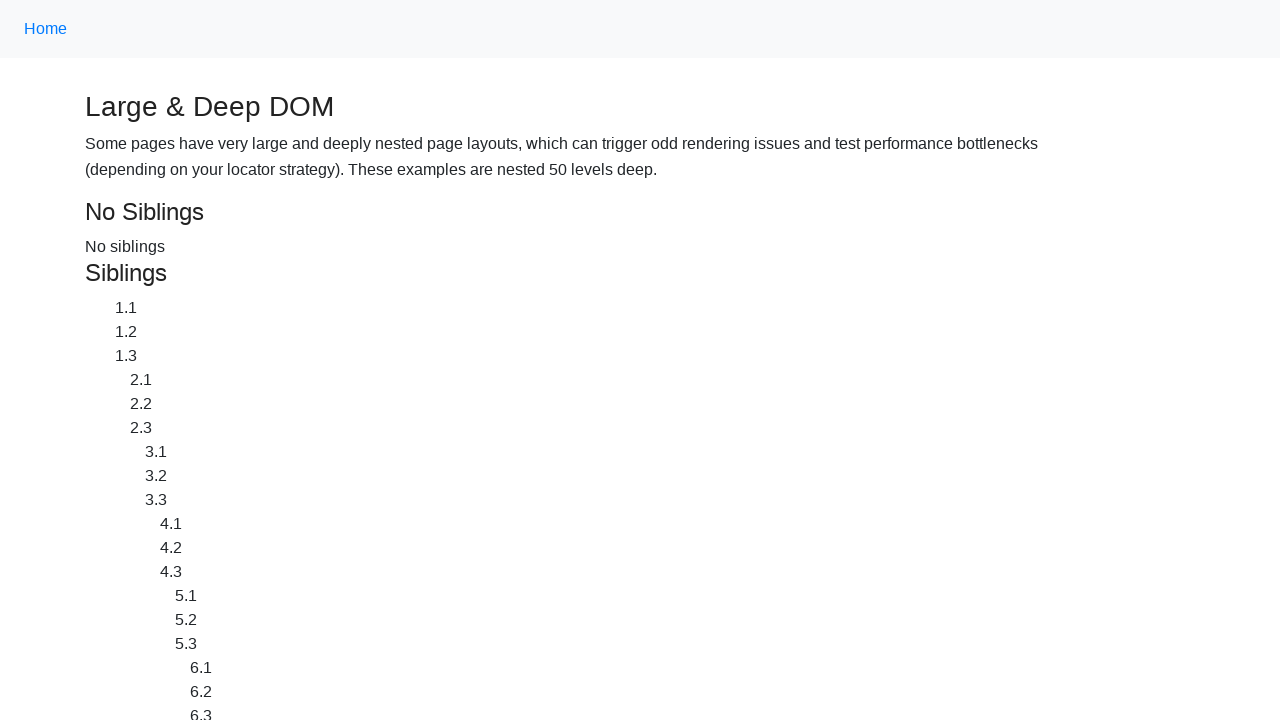

Page loaded - DOM content ready
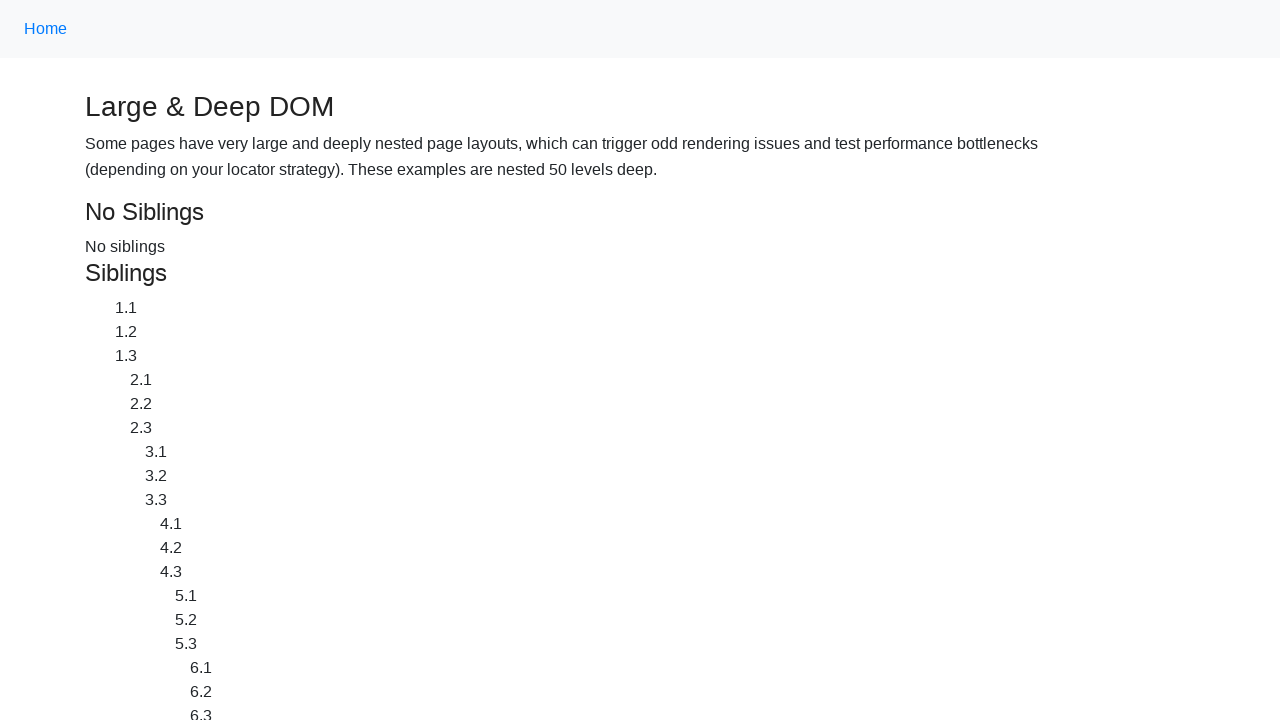

Located CYDEO link at the bottom of the page
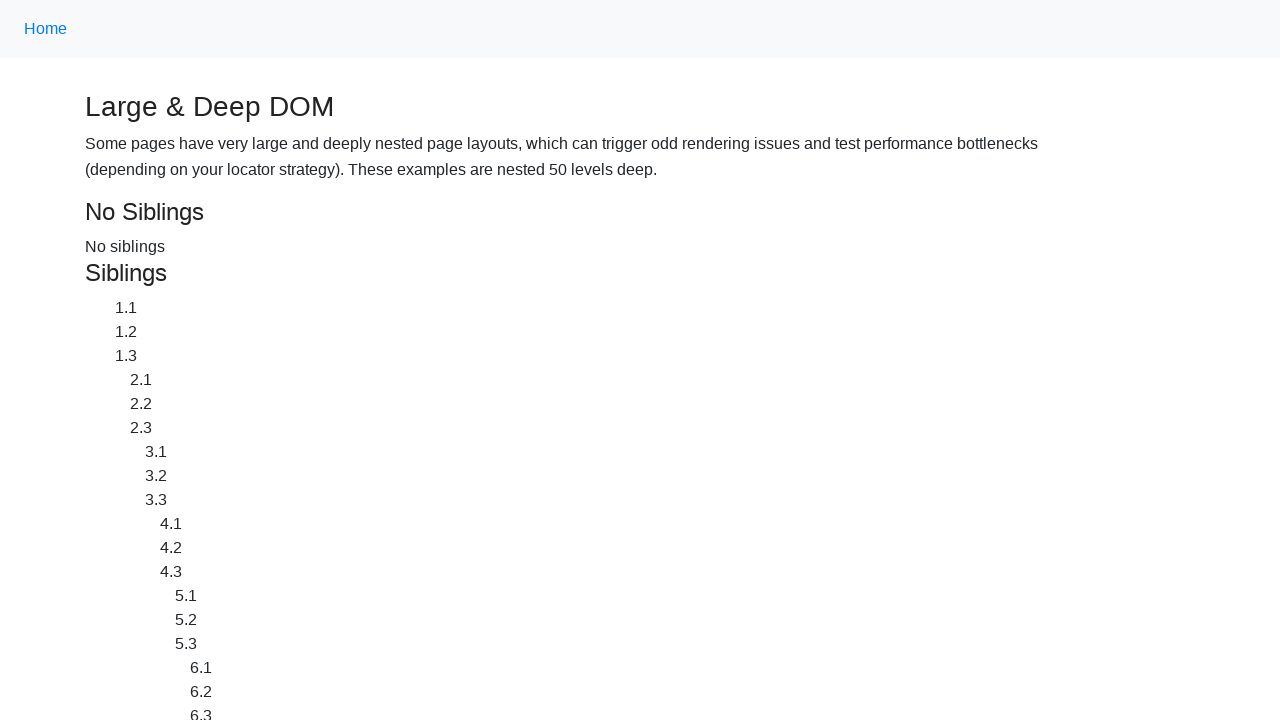

Scrolled down to CYDEO link
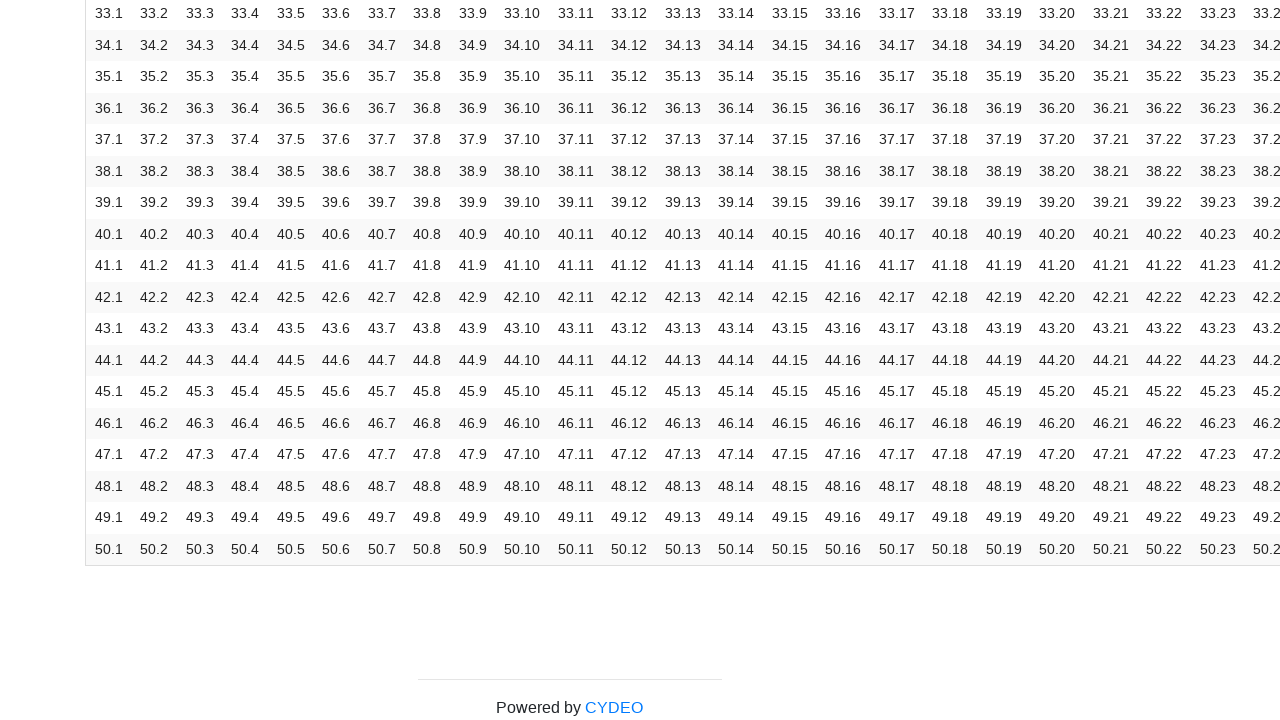

Waited 1 second to observe scroll action
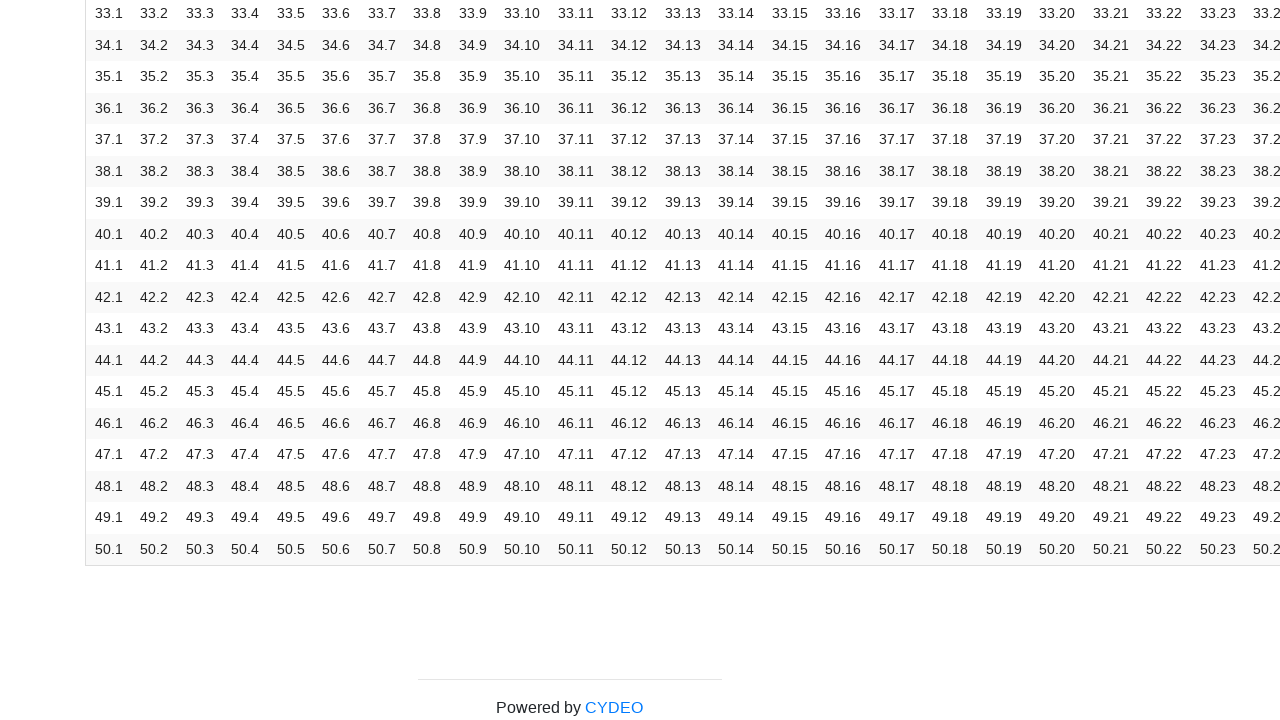

Located Home link at the top of the page
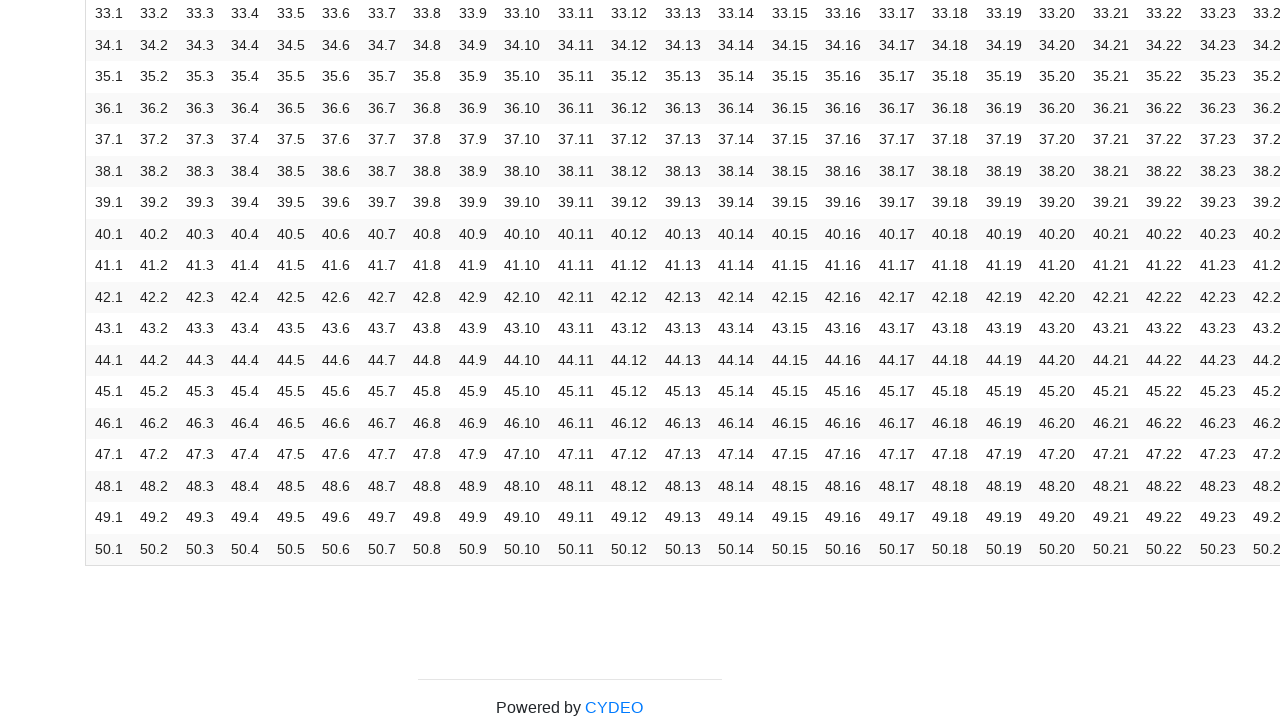

Scrolled up to Home link
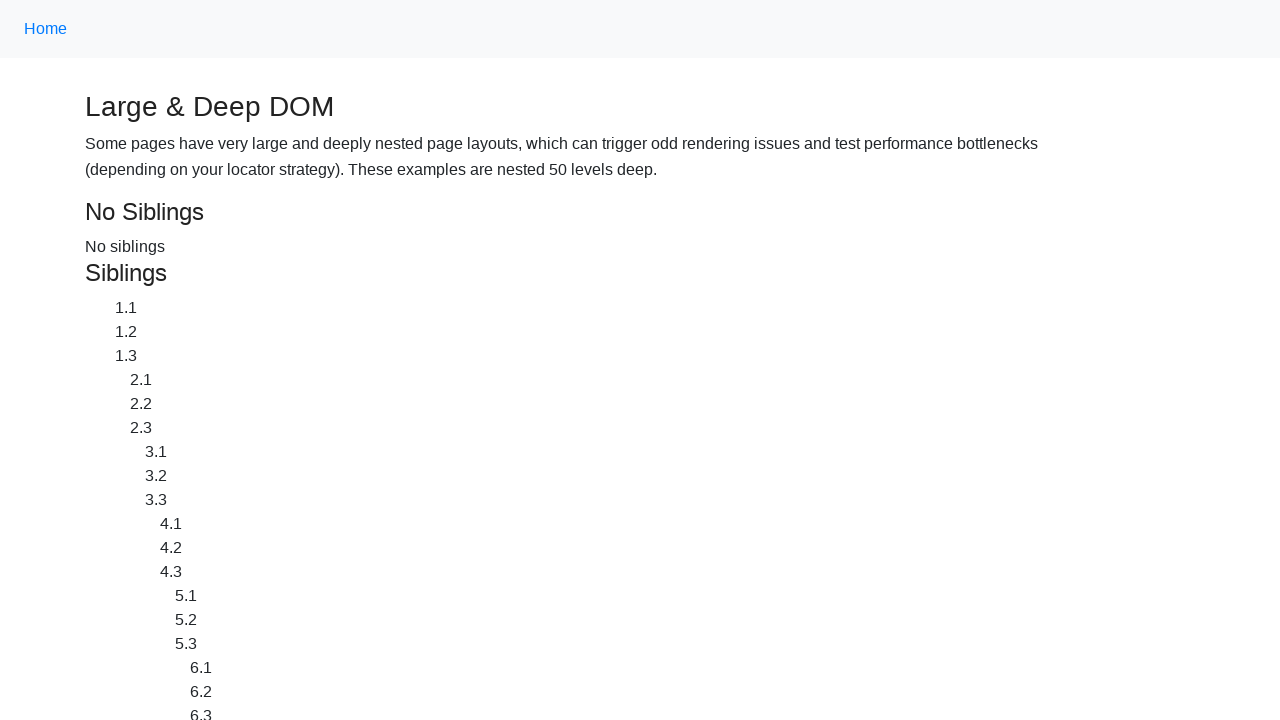

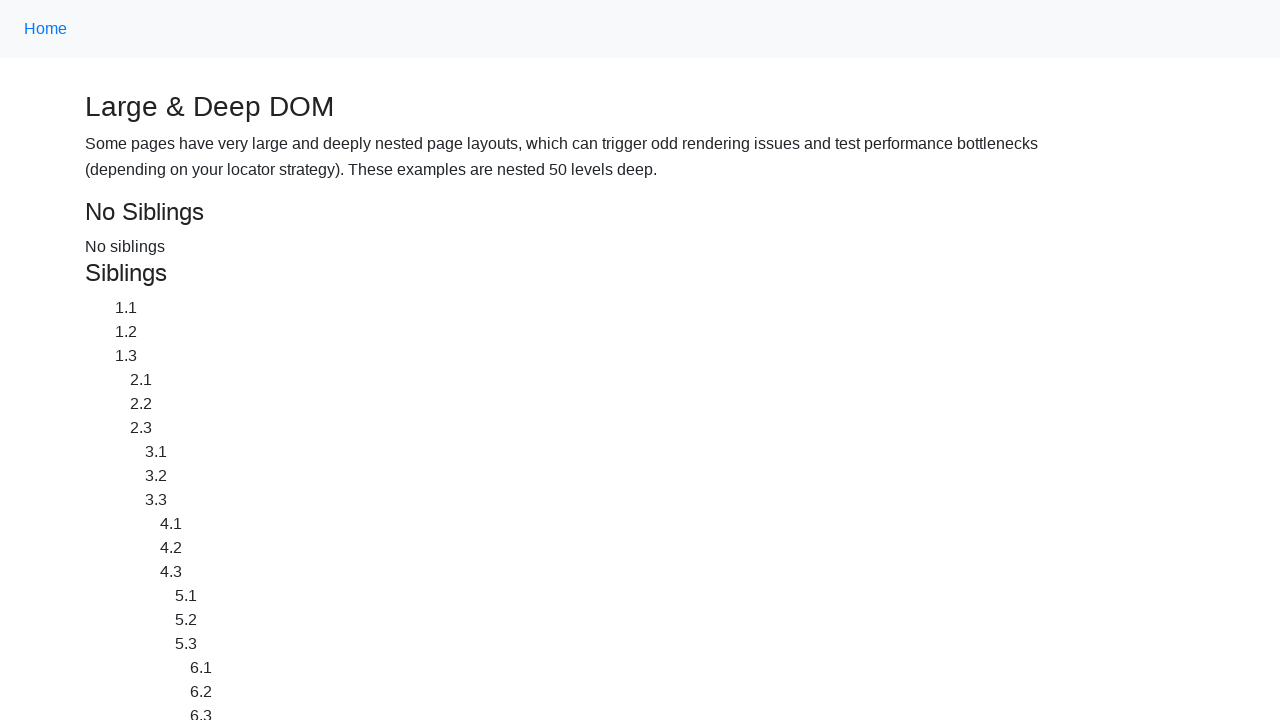